Tests the "New Window" button functionality by clicking it to open a new browser window

Starting URL: https://demoqa.com/browser-windows

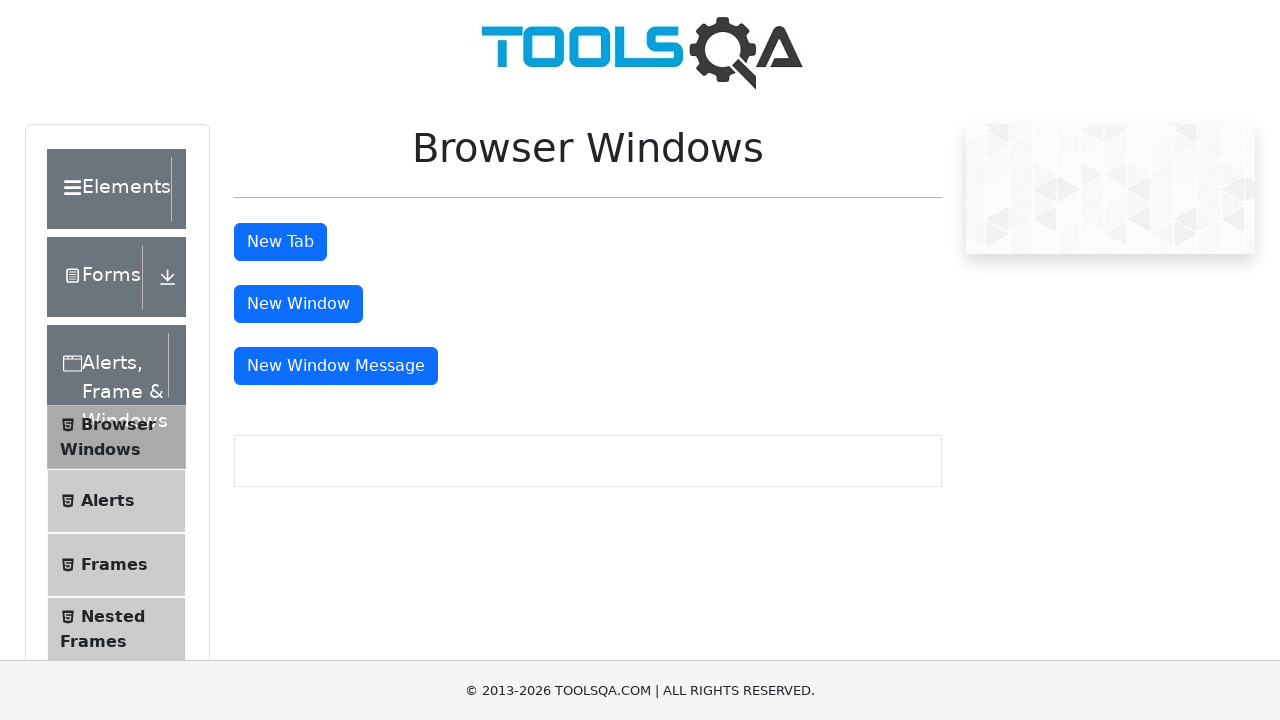

Clicked the 'New Window' button to open a new browser window at (298, 304) on #windowButton
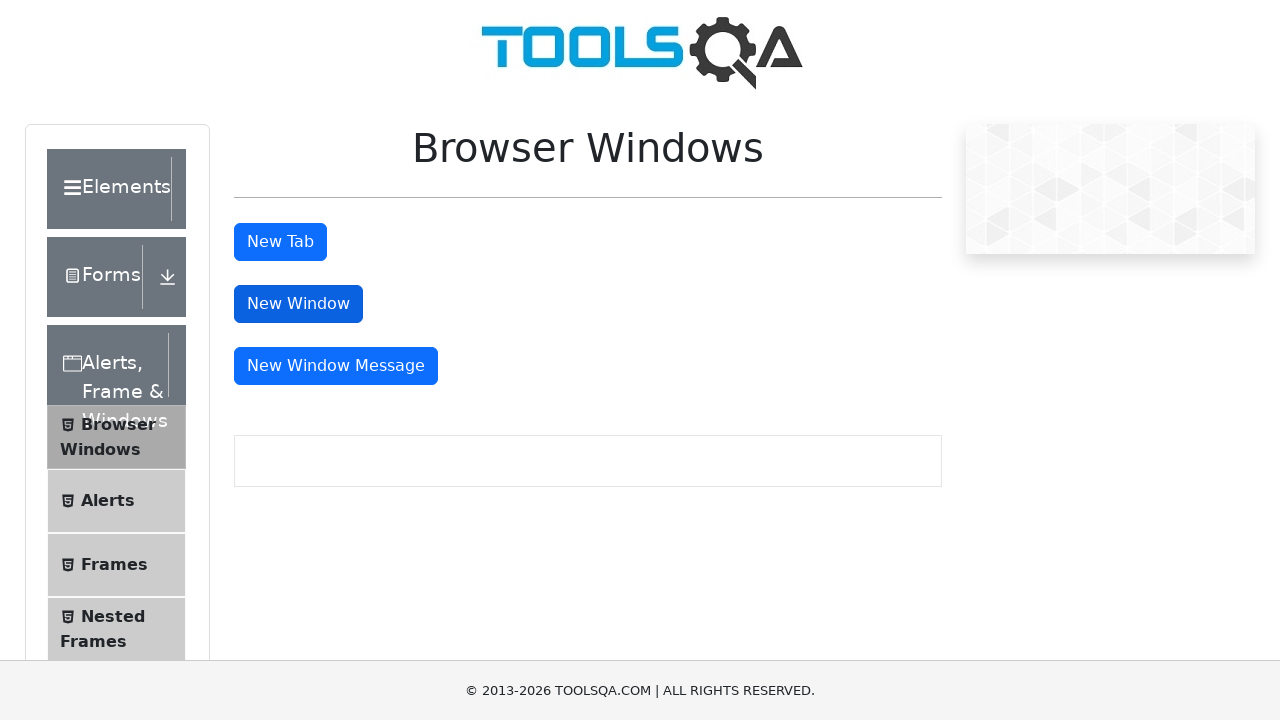

New window opened and page object retrieved
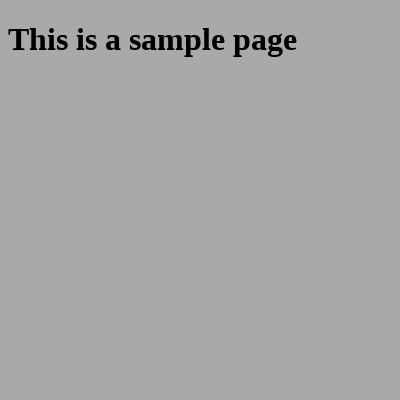

Verified that sample heading element loaded in new window
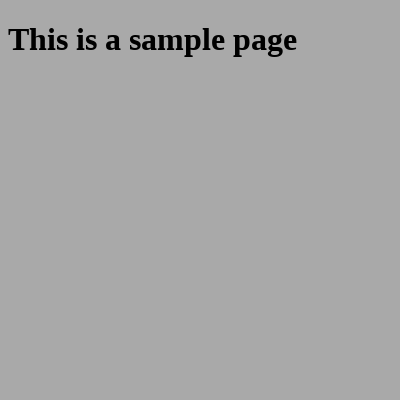

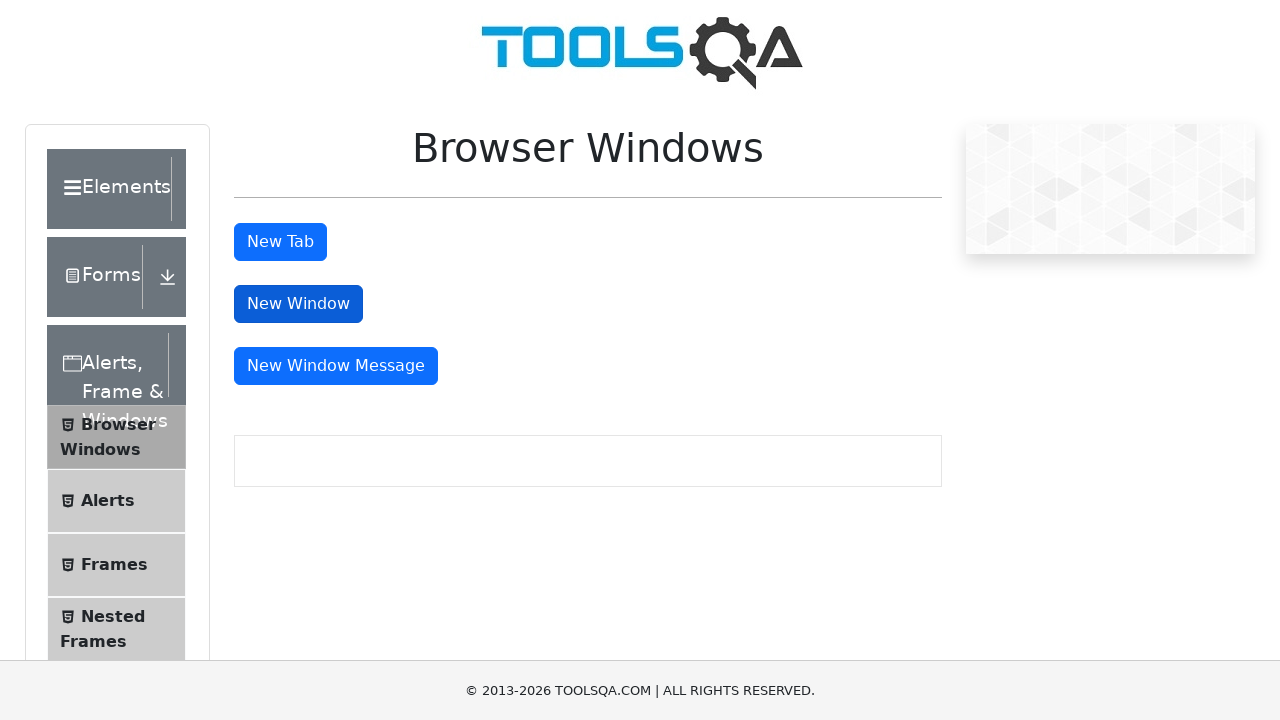